Tests a math challenge form by reading two numbers from the page, calculating their sum, selecting the sum value from a dropdown menu, and submitting the form.

Starting URL: http://suninjuly.github.io/selects1.html

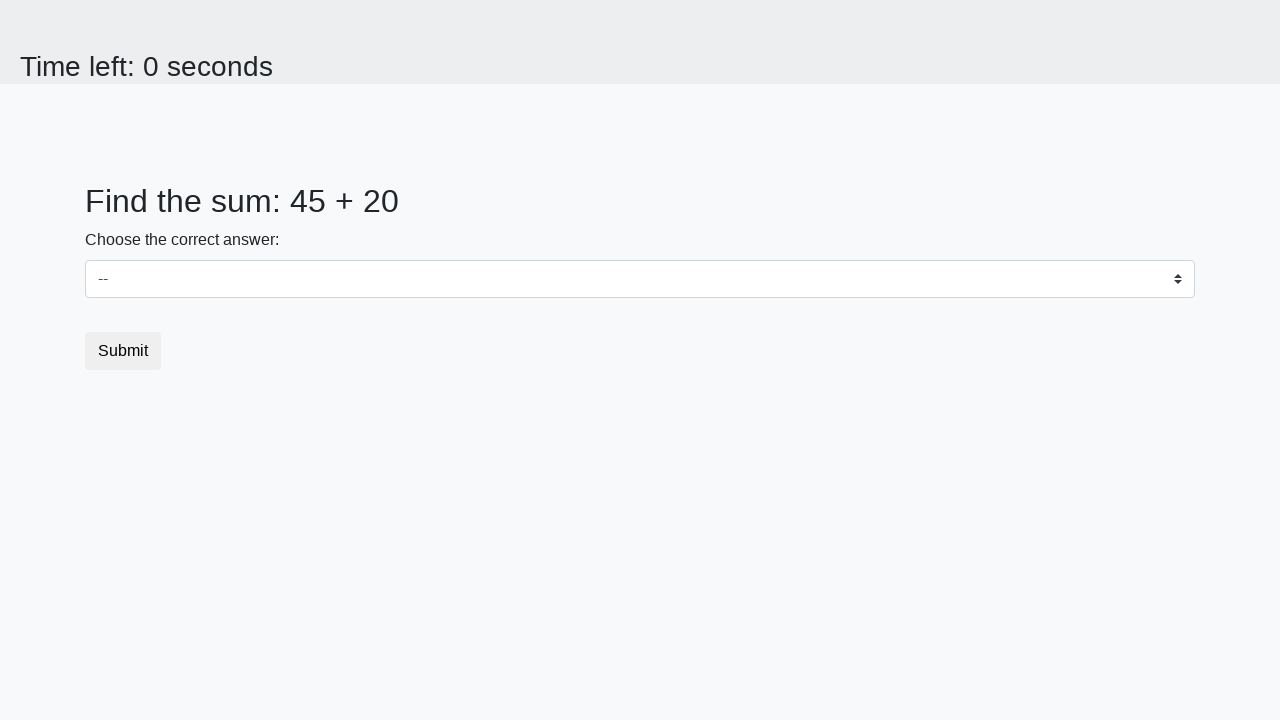

Located first number element (#num1)
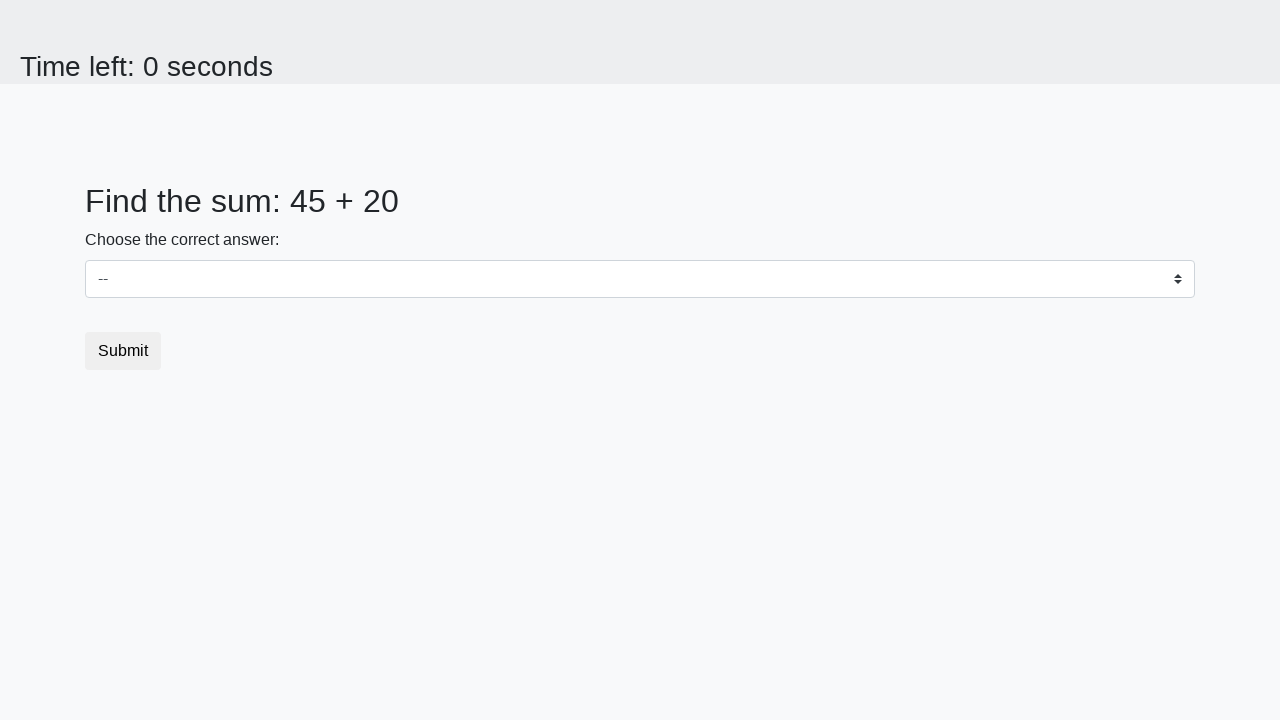

Located second number element (#num2)
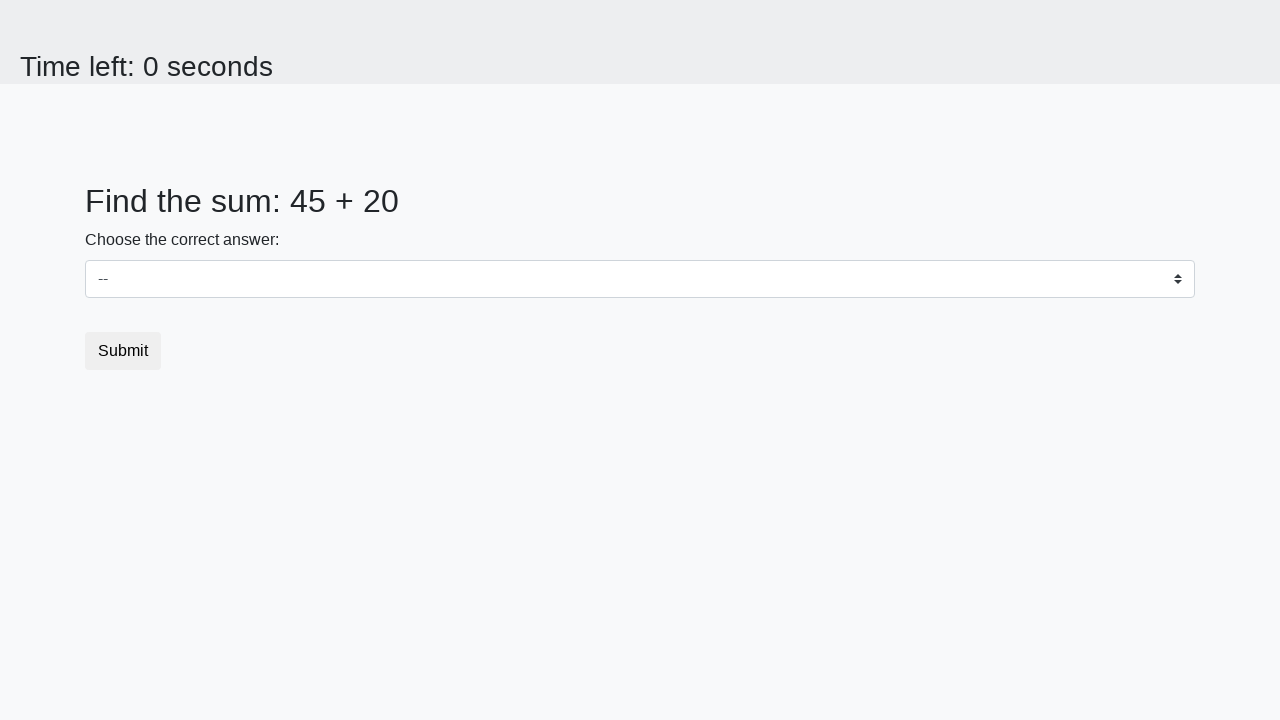

Extracted first number: 45
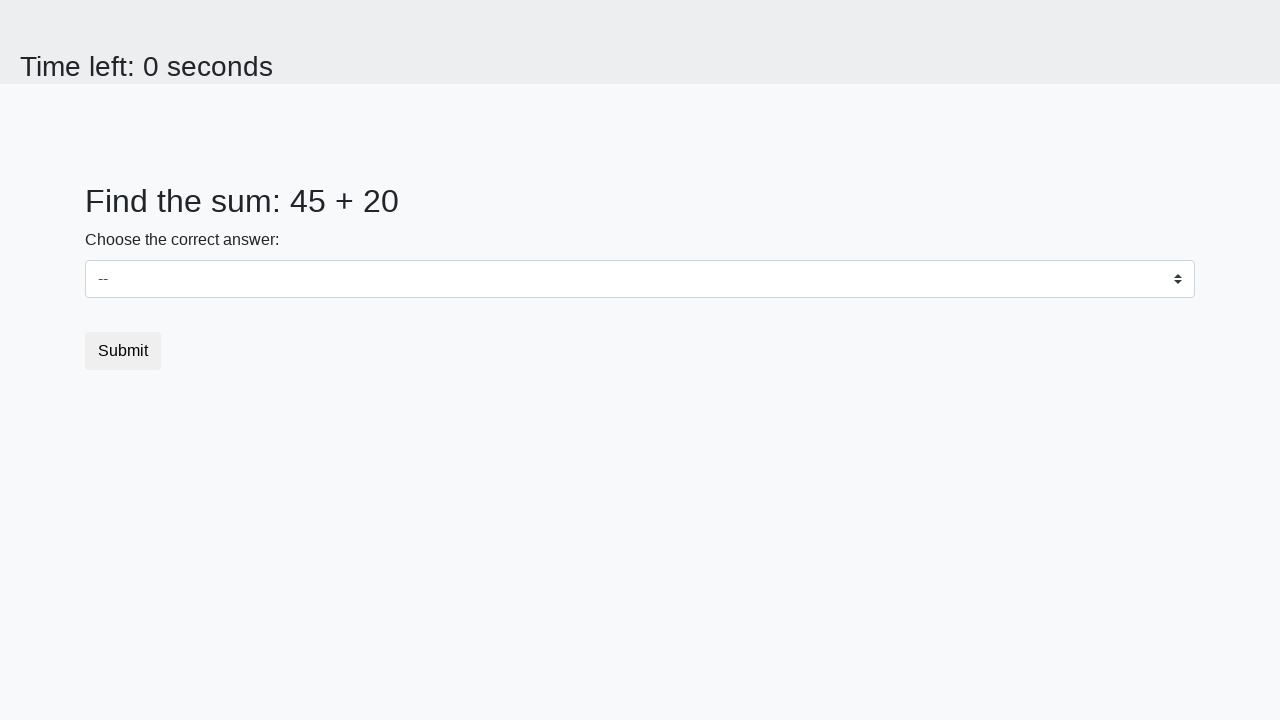

Extracted second number: 20
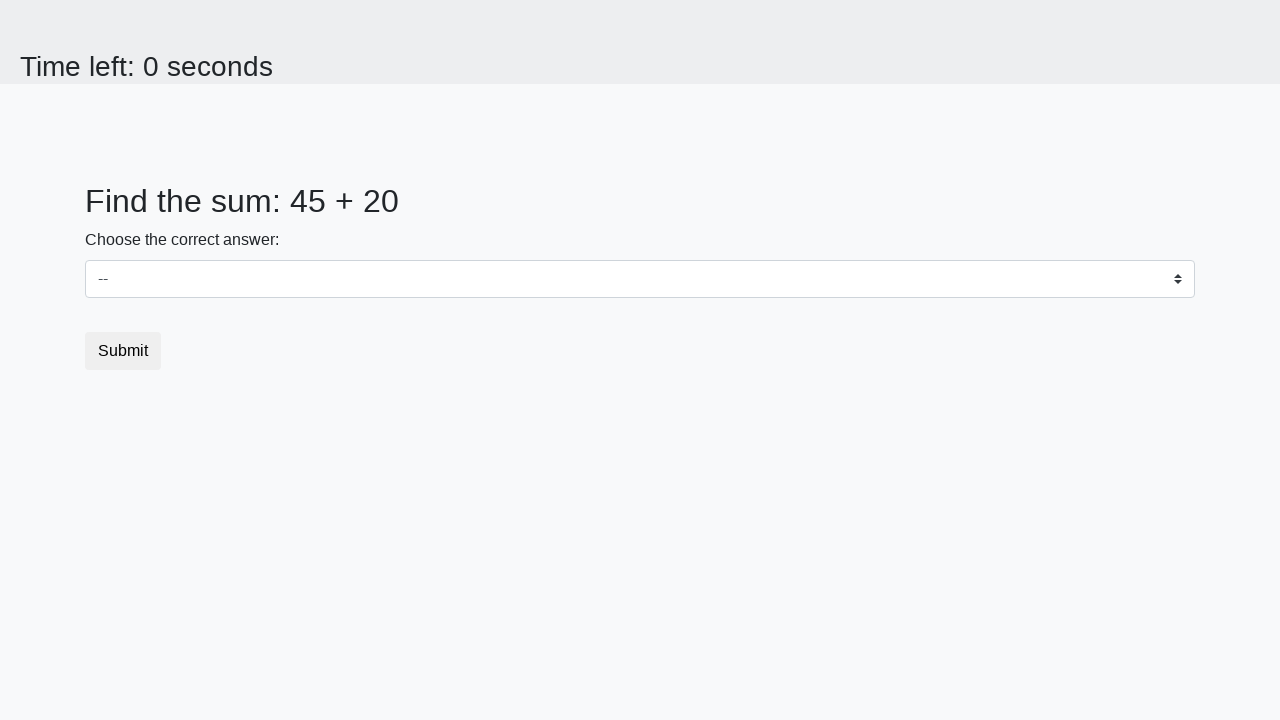

Calculated sum: 65
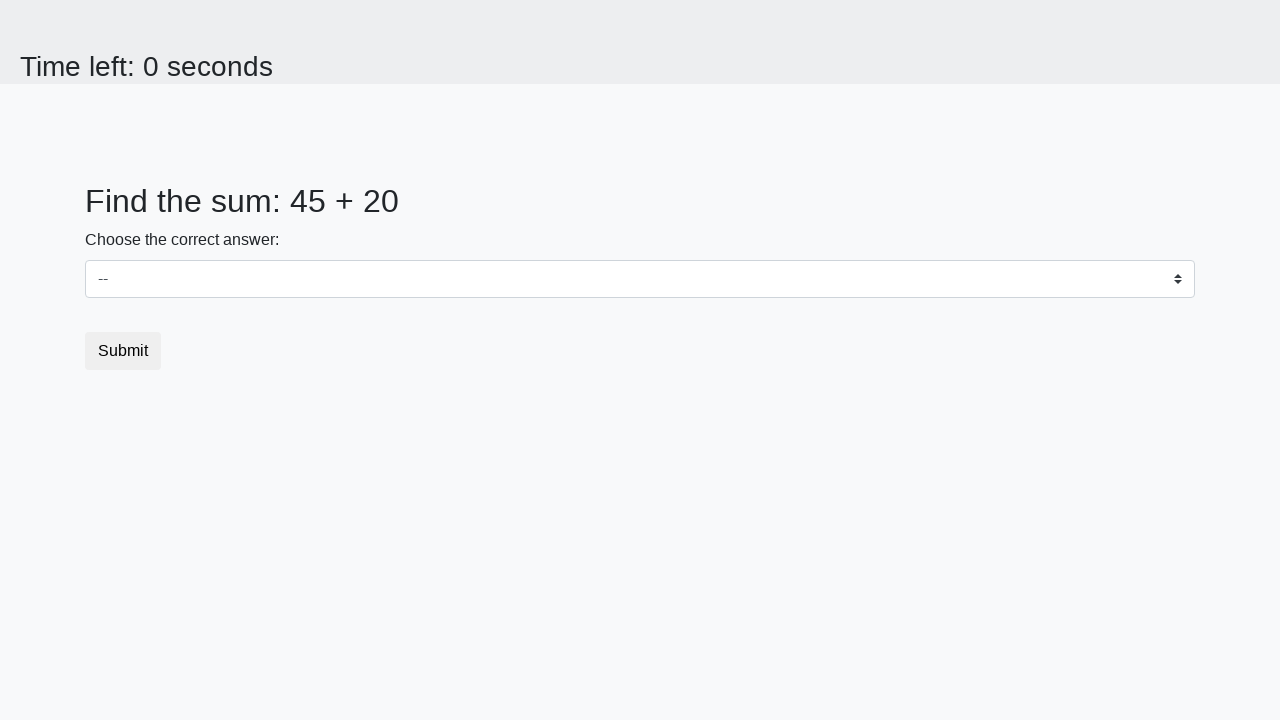

Selected sum value '65' from dropdown menu on select
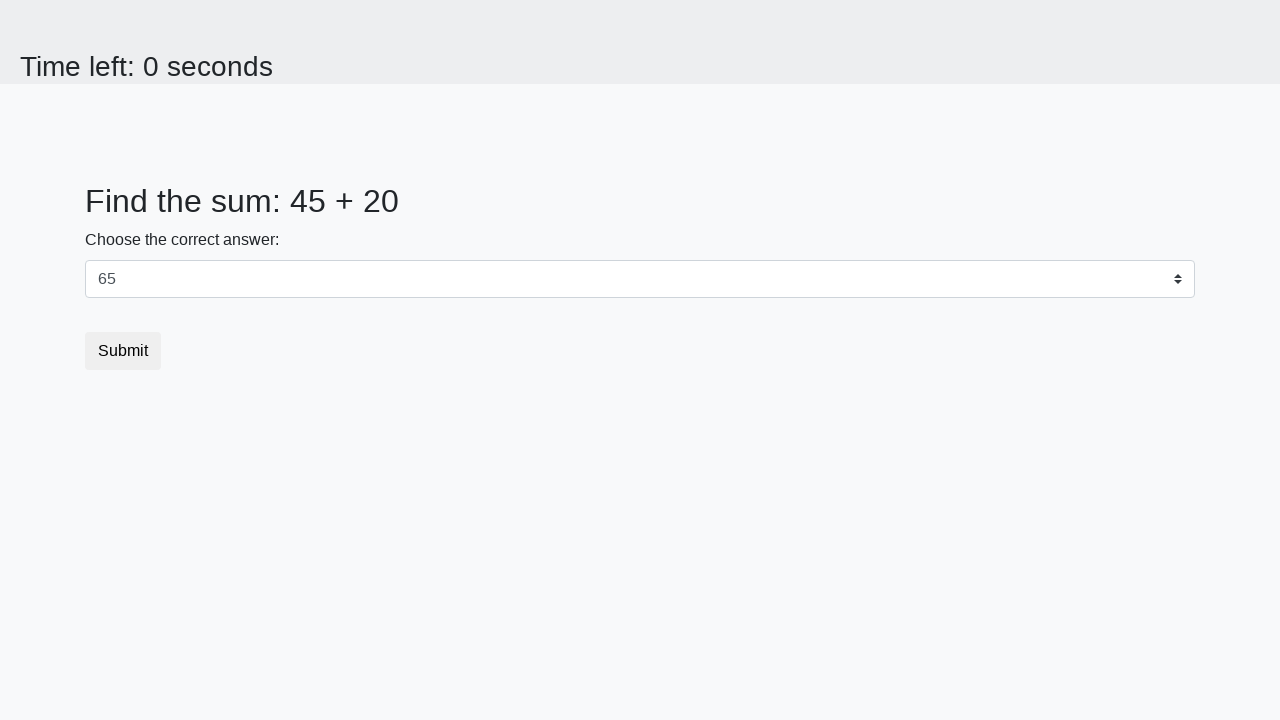

Clicked submit button to complete the challenge at (123, 351) on button.btn
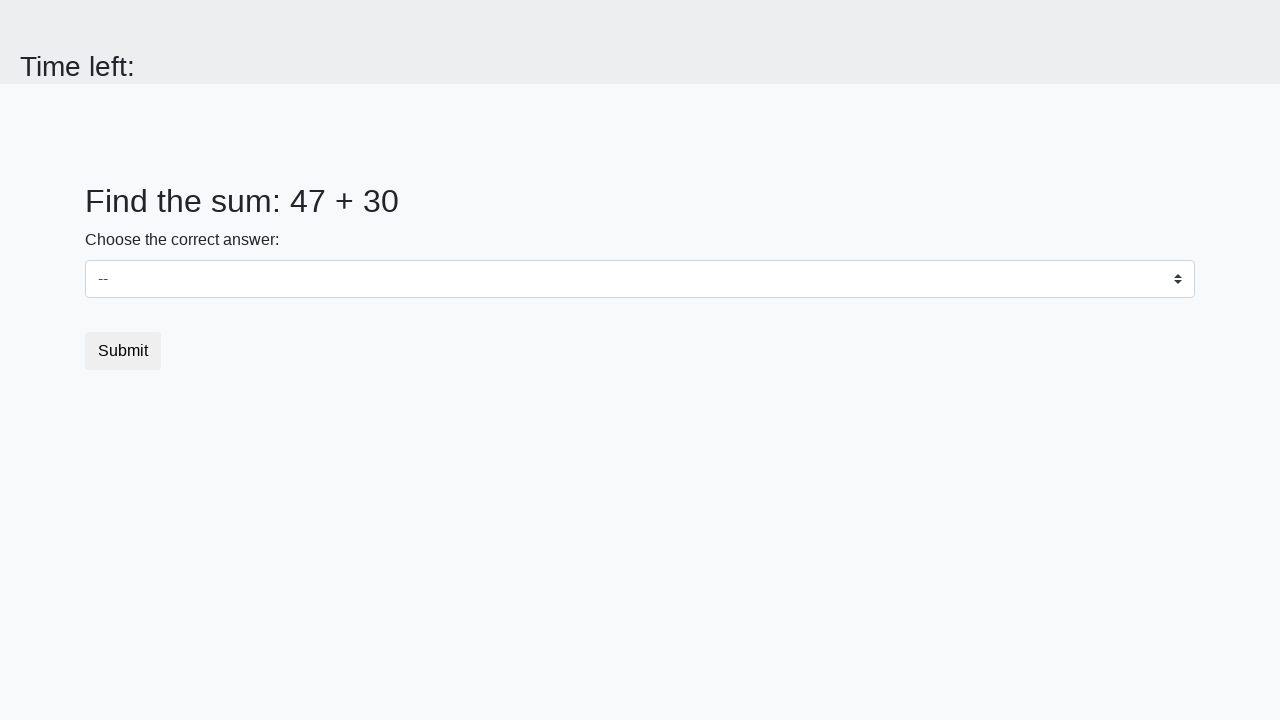

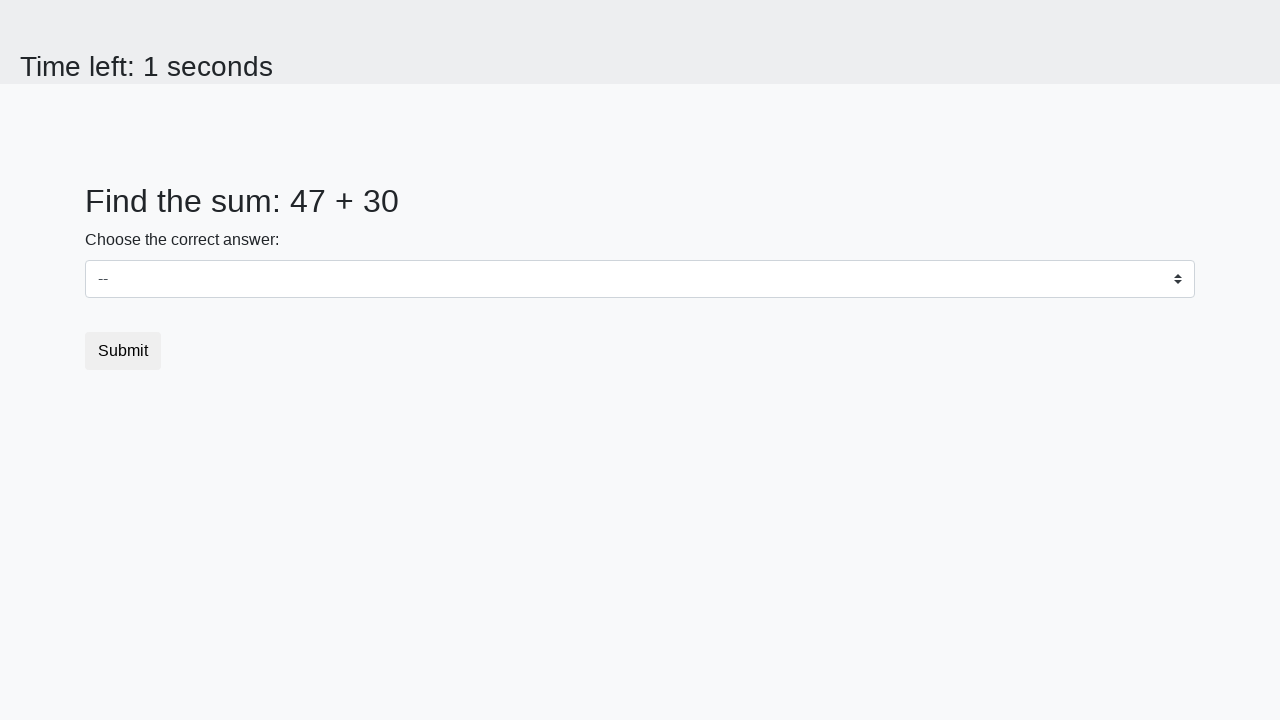